Performs scrolling actions to navigate to bottom and top of the page

Starting URL: https://jqueryui.com/

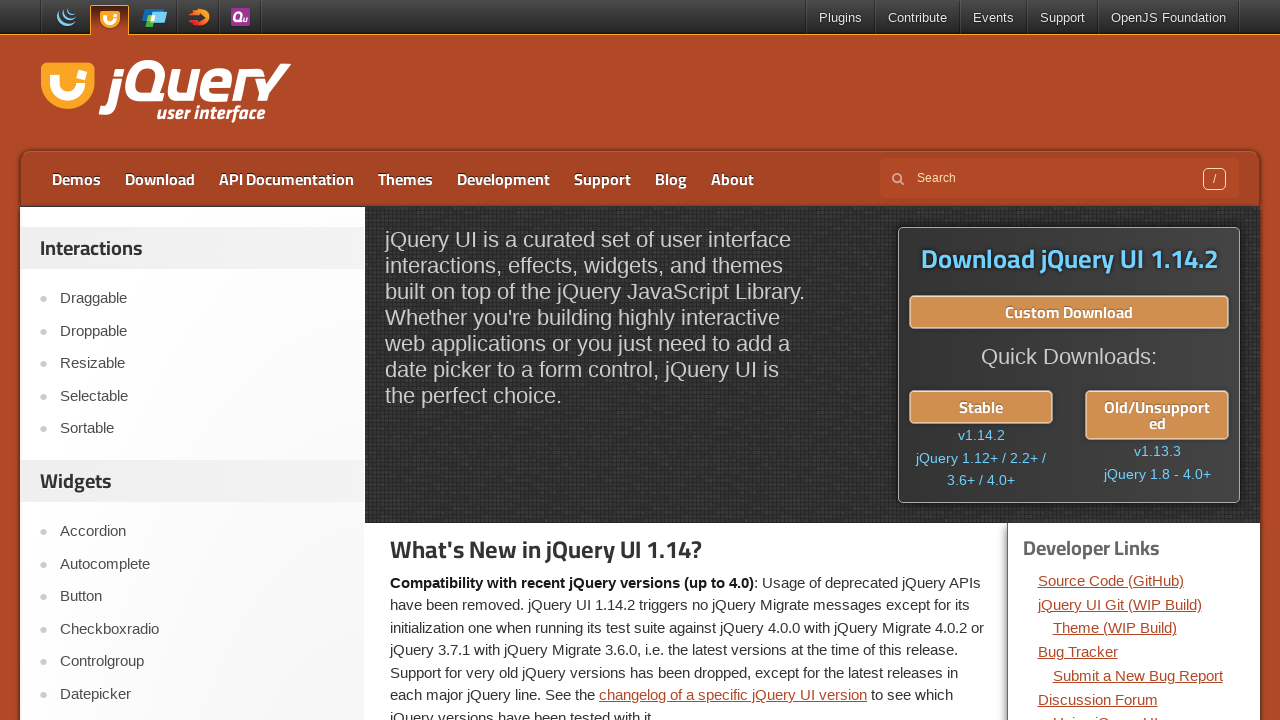

Scrolled down by 250 pixels
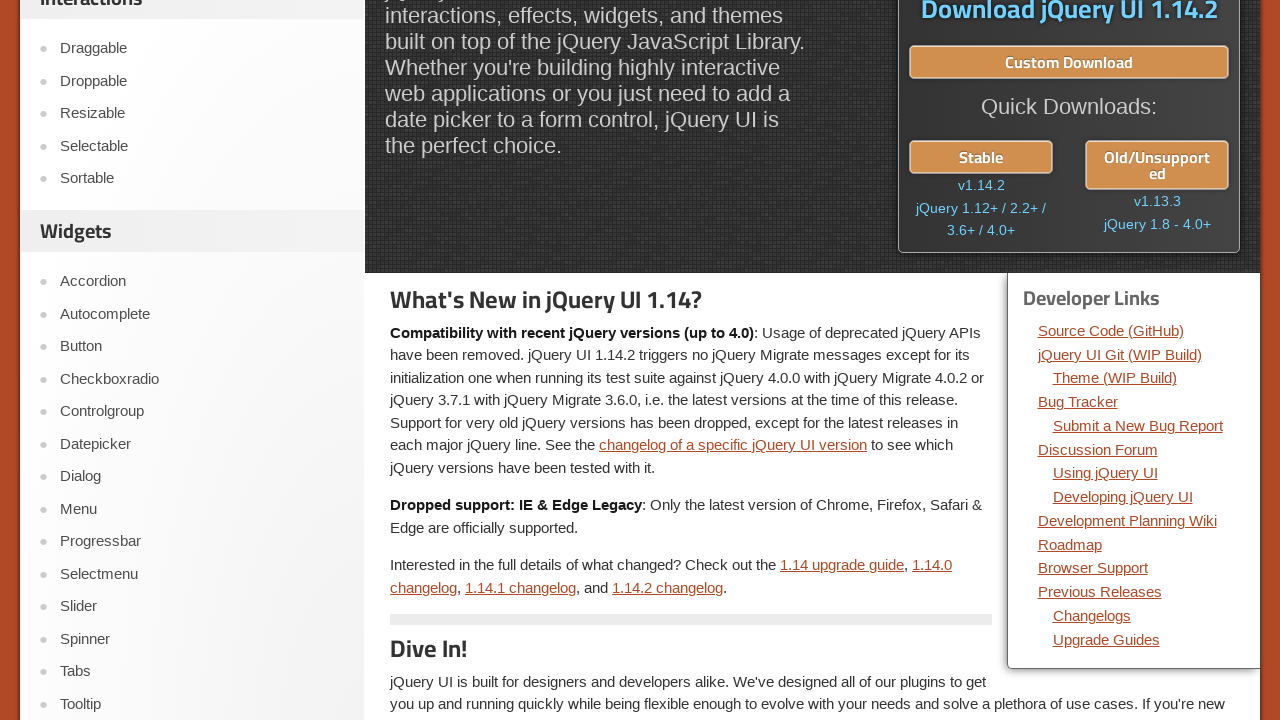

Waited 3 seconds for content to load
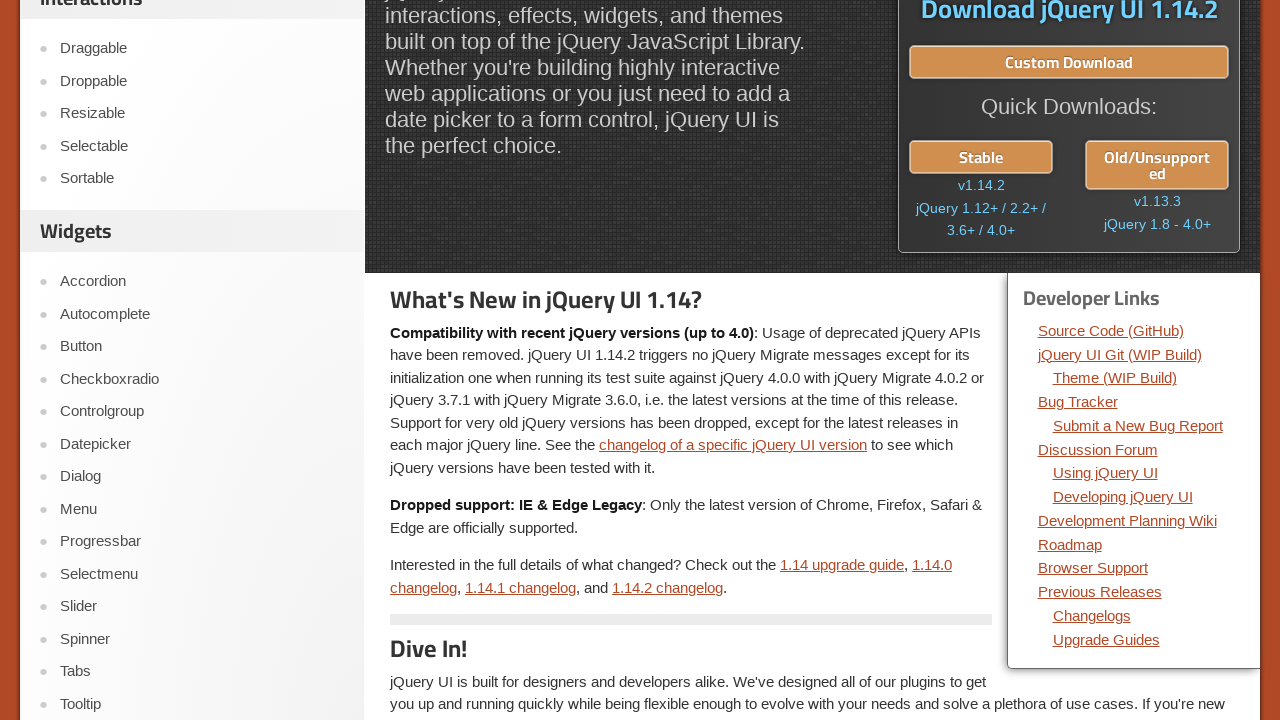

Scrolled to bottom of page
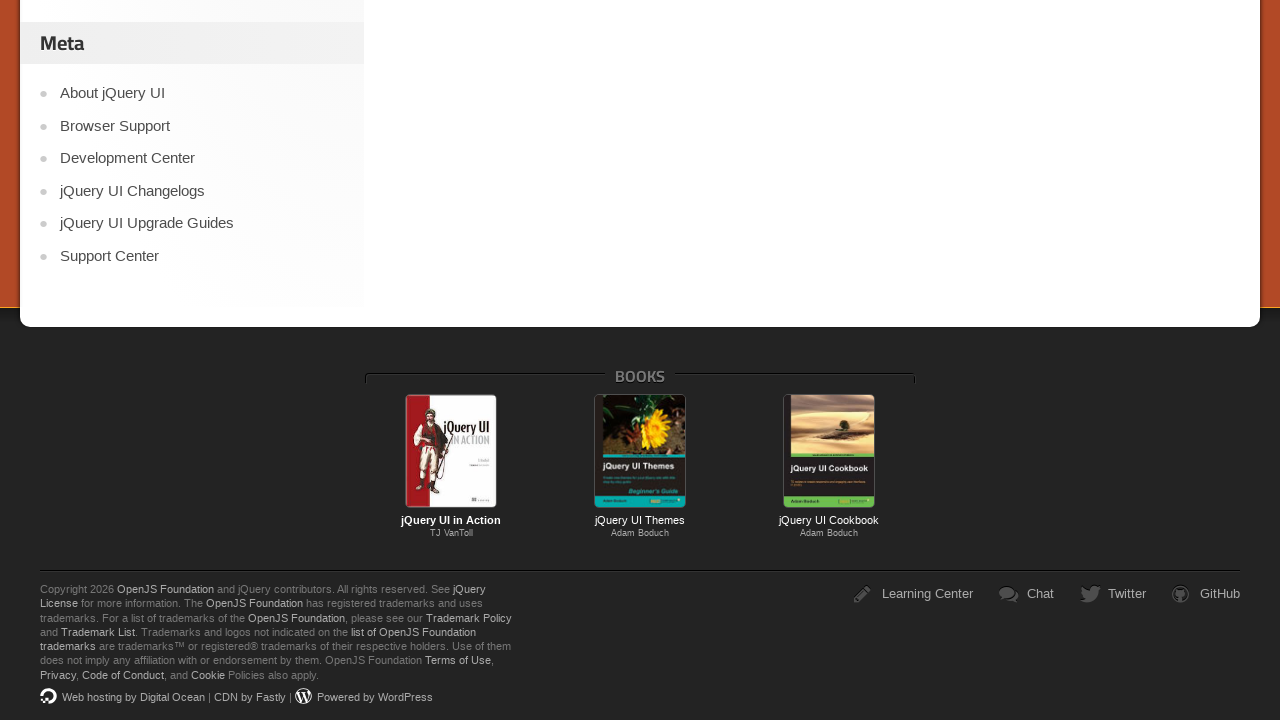

Scrolled back to top of page
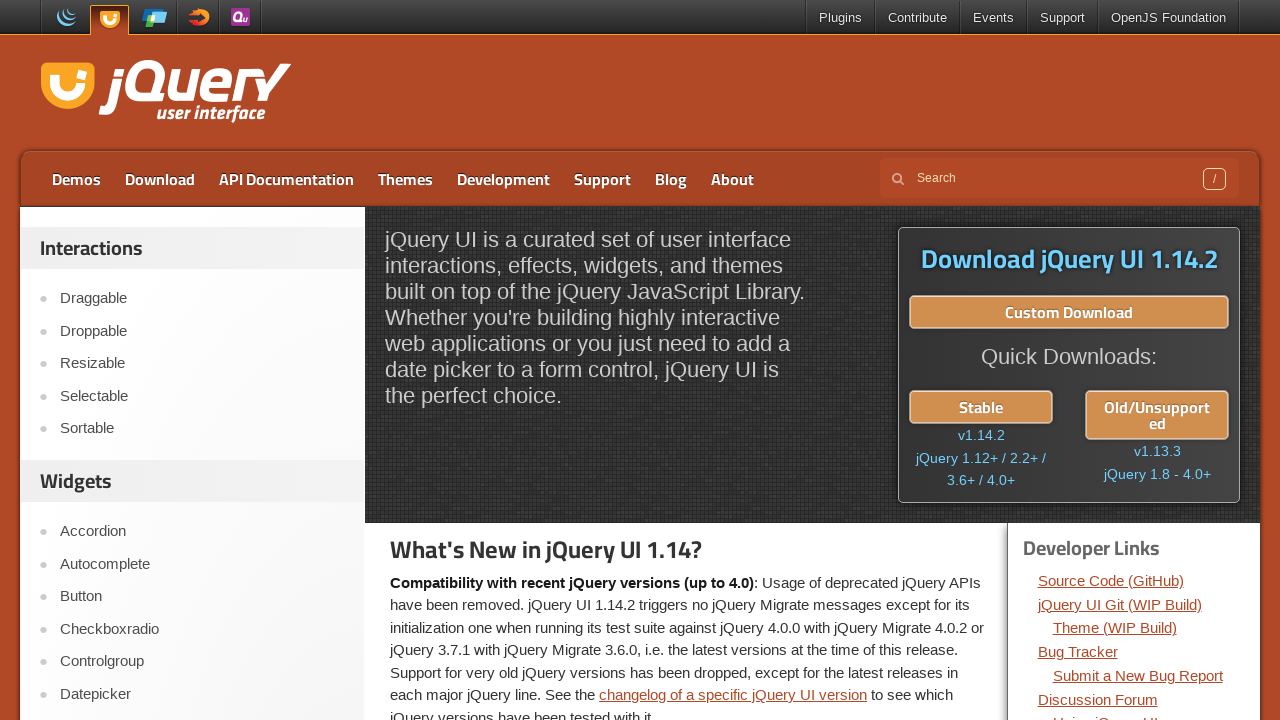

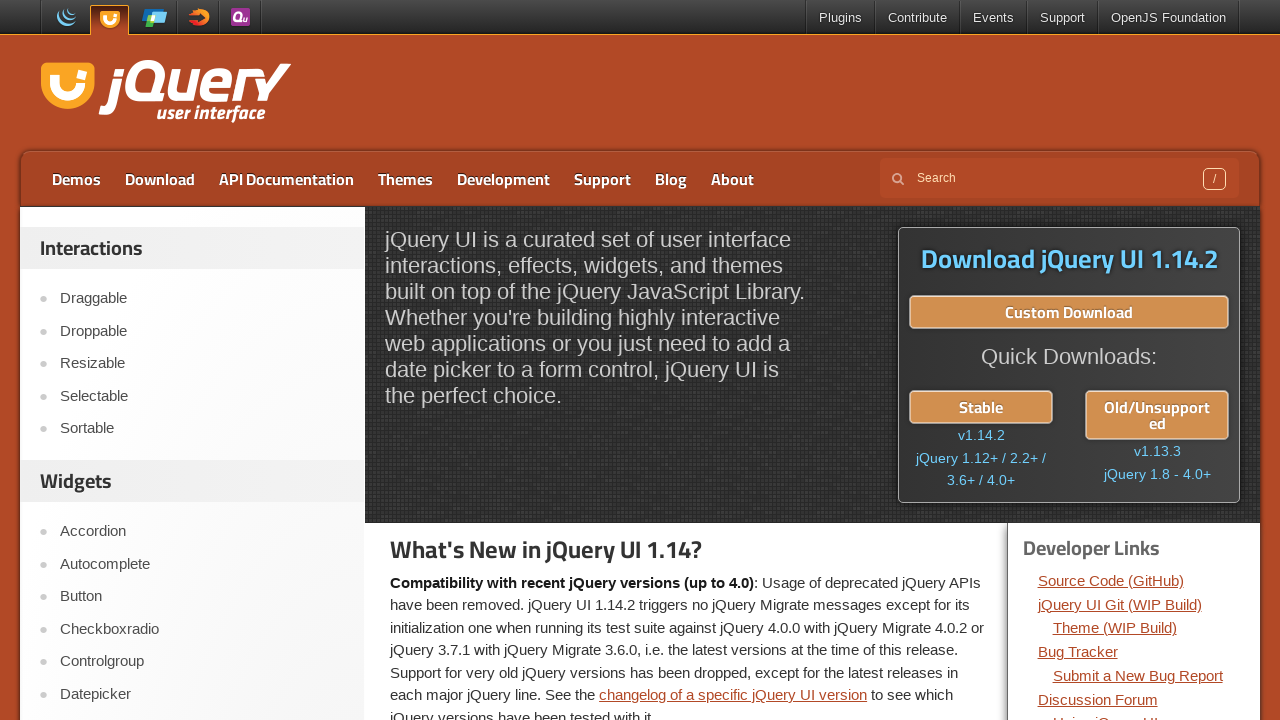